Tests date picker functionality by opening the date picker, navigating through different months and years, and selecting a specific date.

Starting URL: https://testautomationpractice.blogspot.com/

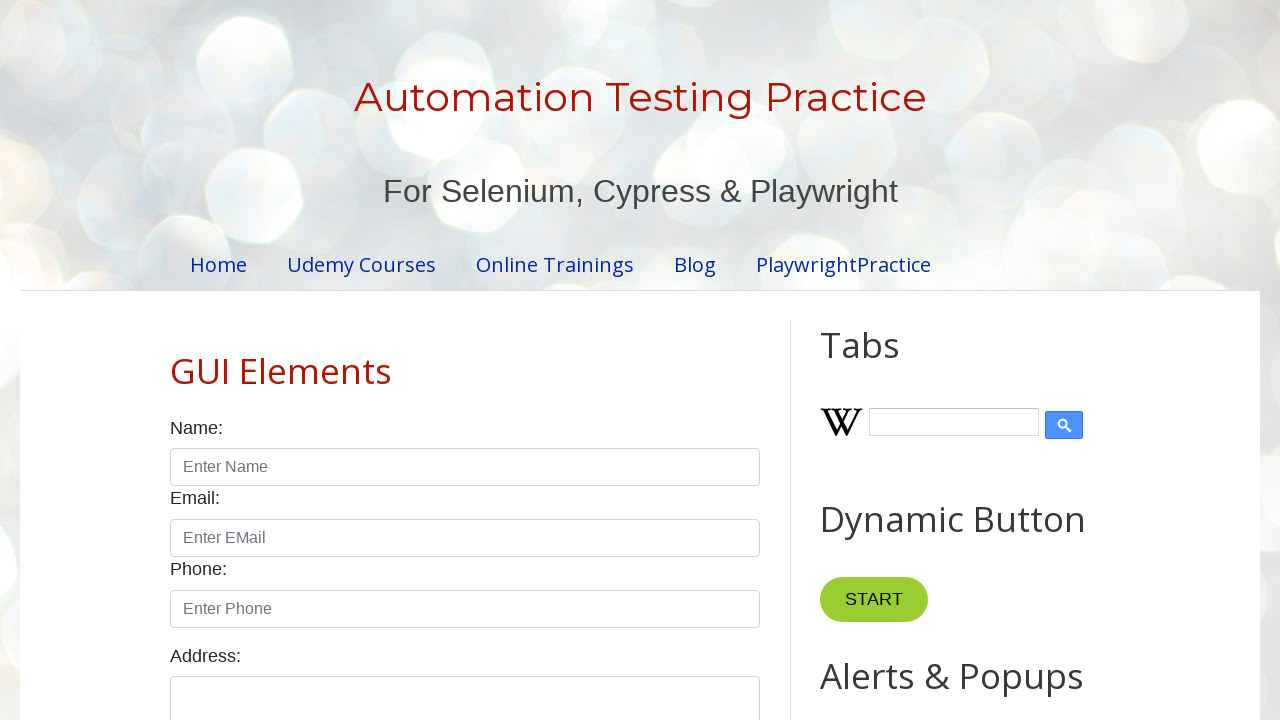

Clicked on date input field to open date picker at (520, 360) on #txtDate
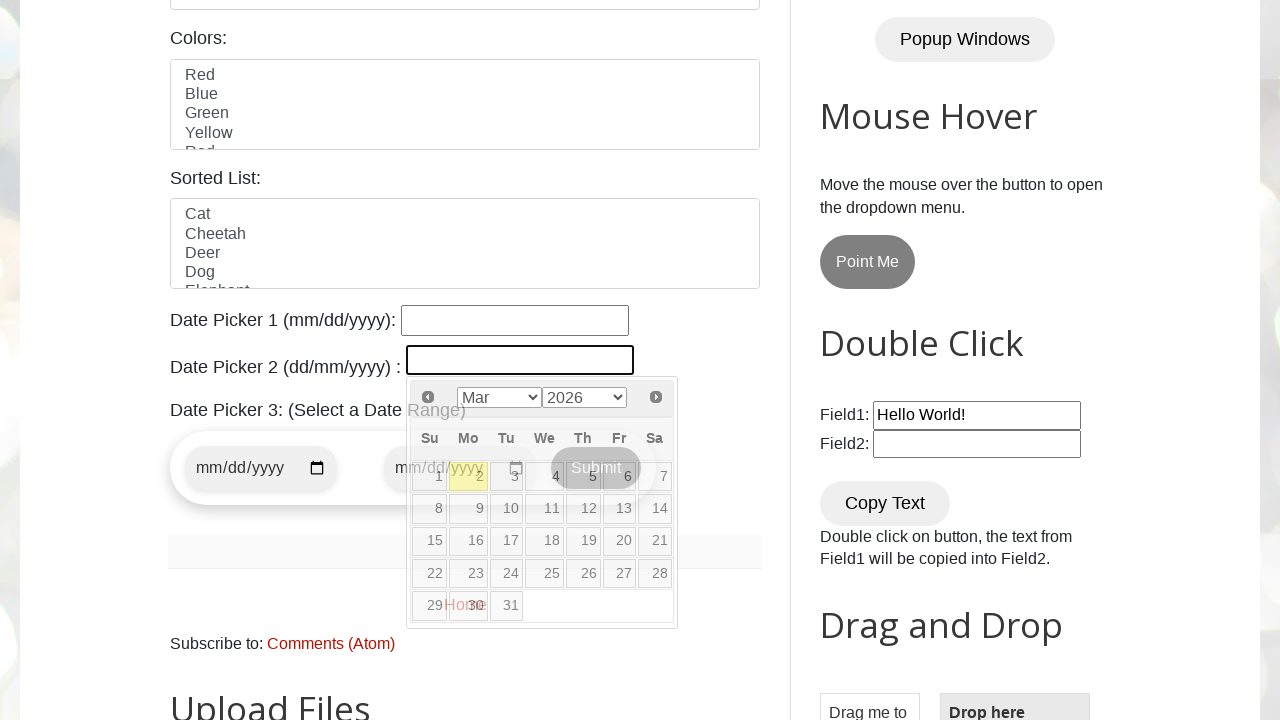

Date picker calendar loaded and became visible
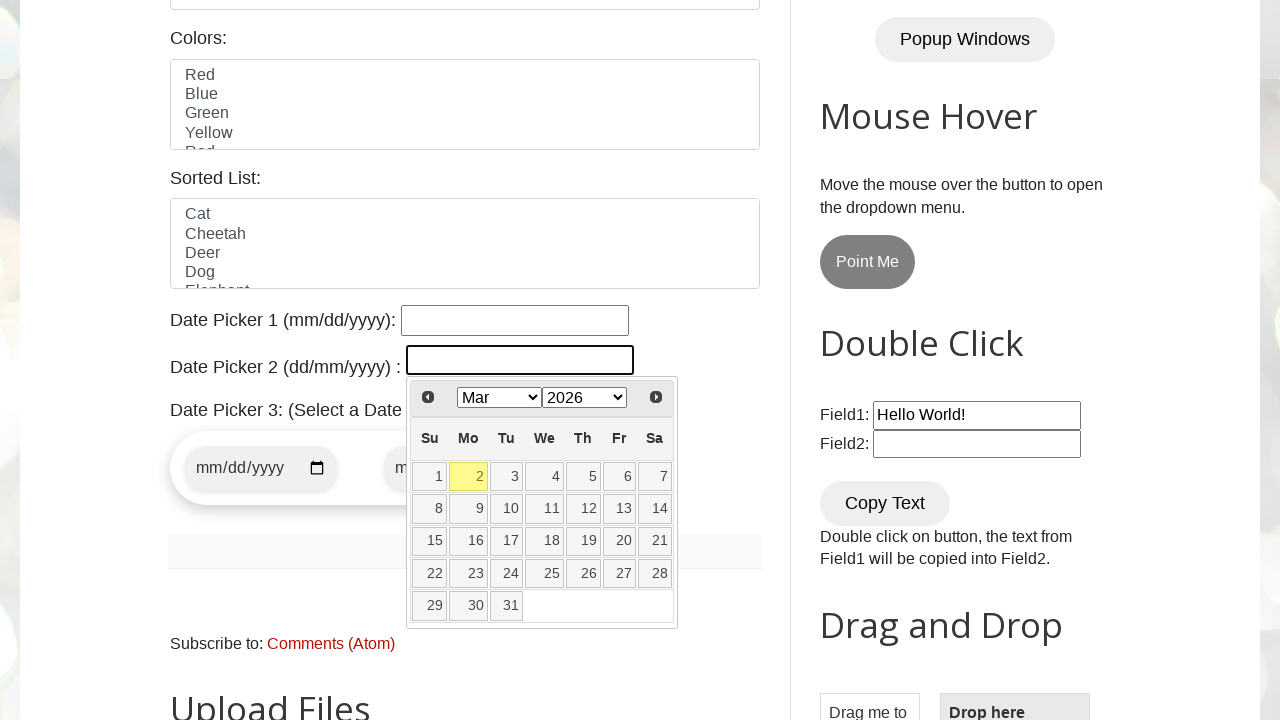

Selected year 2025 from date picker on .ui-datepicker-year
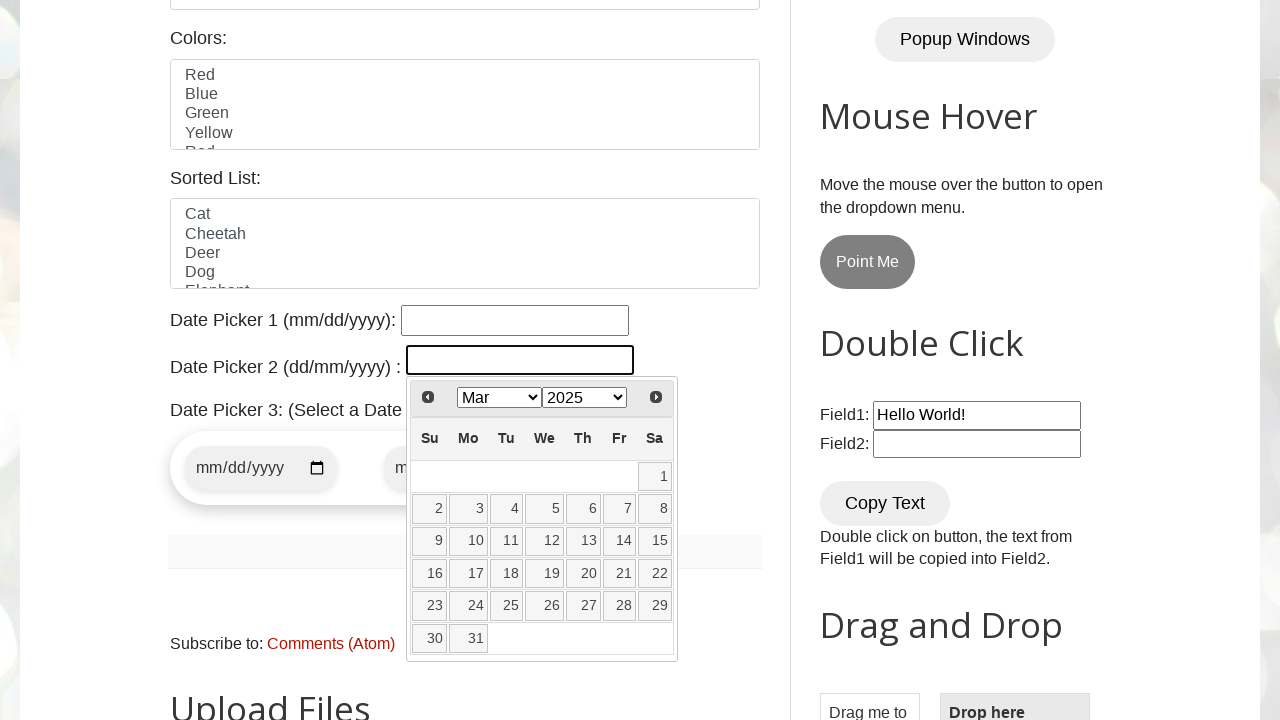

Selected month June (index 5) from date picker on .ui-datepicker-month
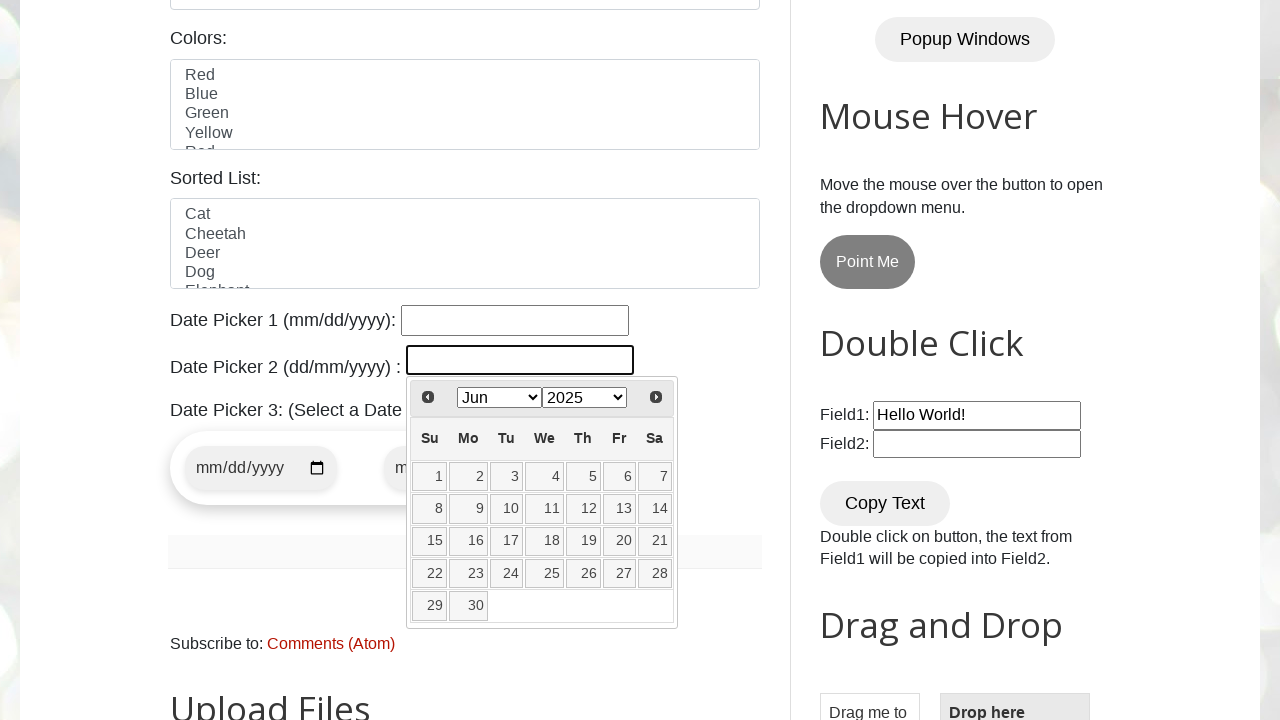

Selected day 15 from the calendar at (430, 541) on .ui-datepicker-calendar td[data-handler="selectDay"] a >> internal:has-text="15"
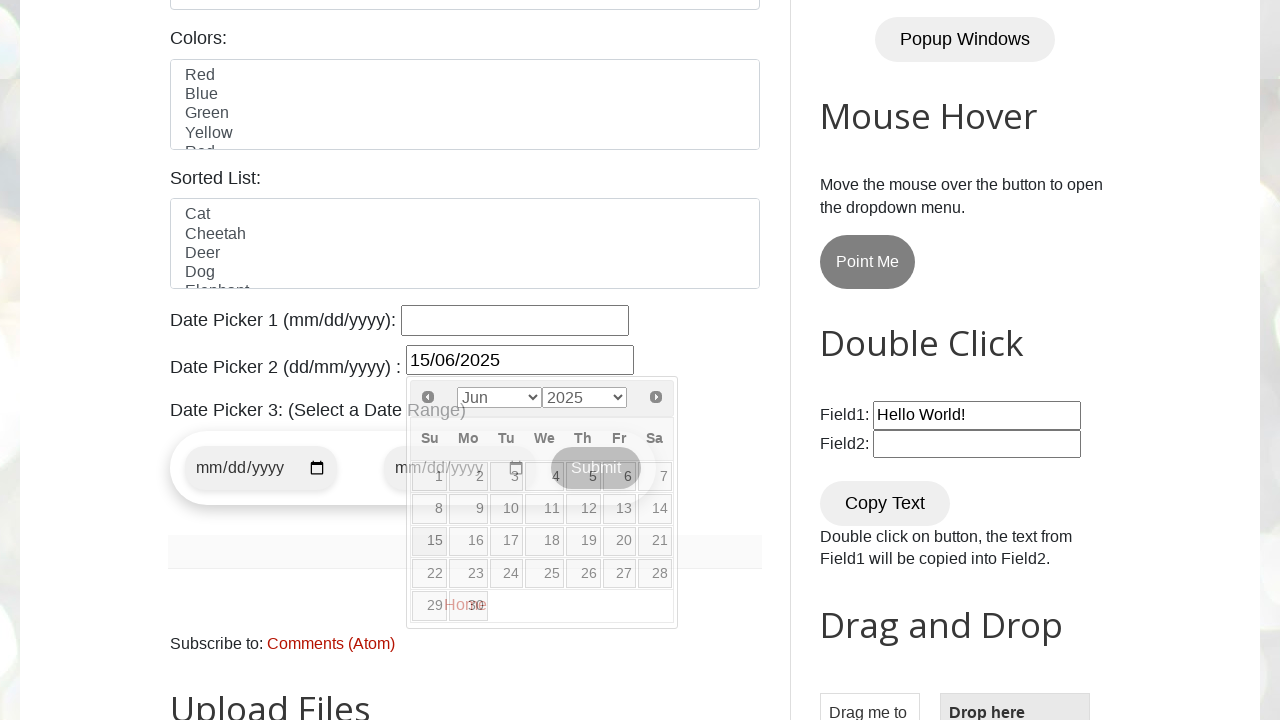

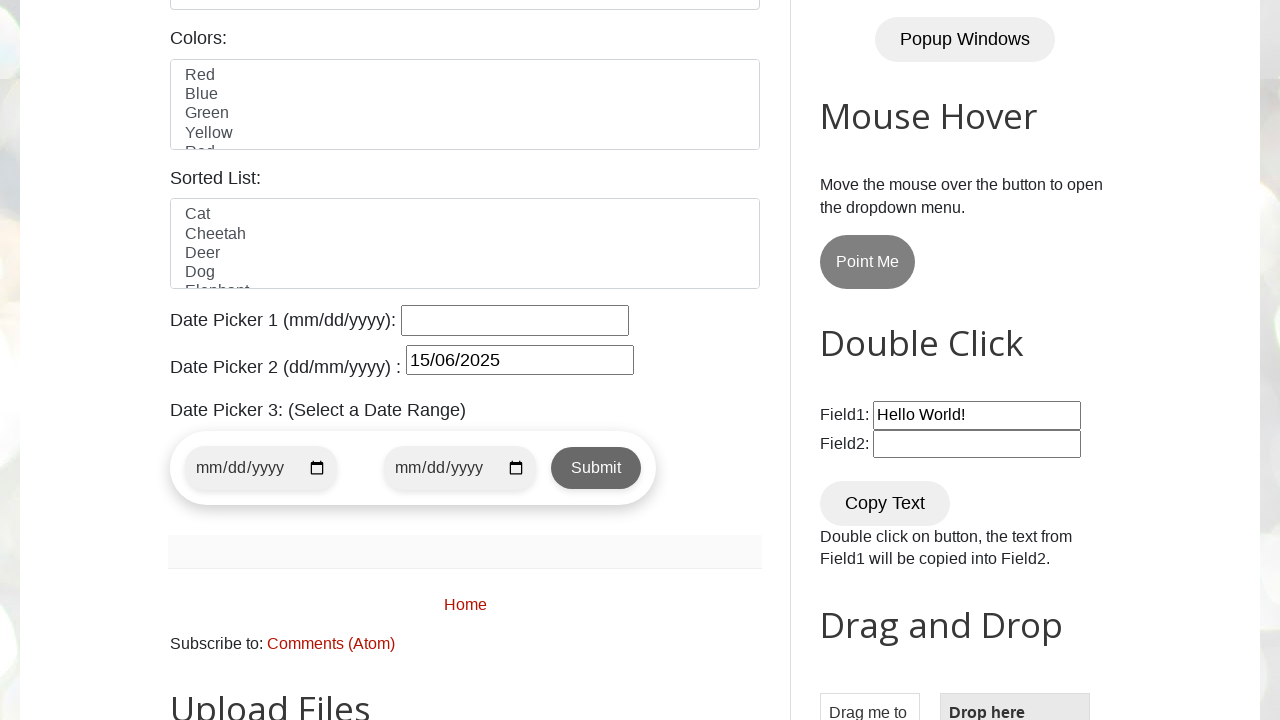